Tests the entry ad page by waiting for a modal advertisement to appear and then closing it by clicking the close button in the modal footer.

Starting URL: https://the-internet.herokuapp.com/entry_ad

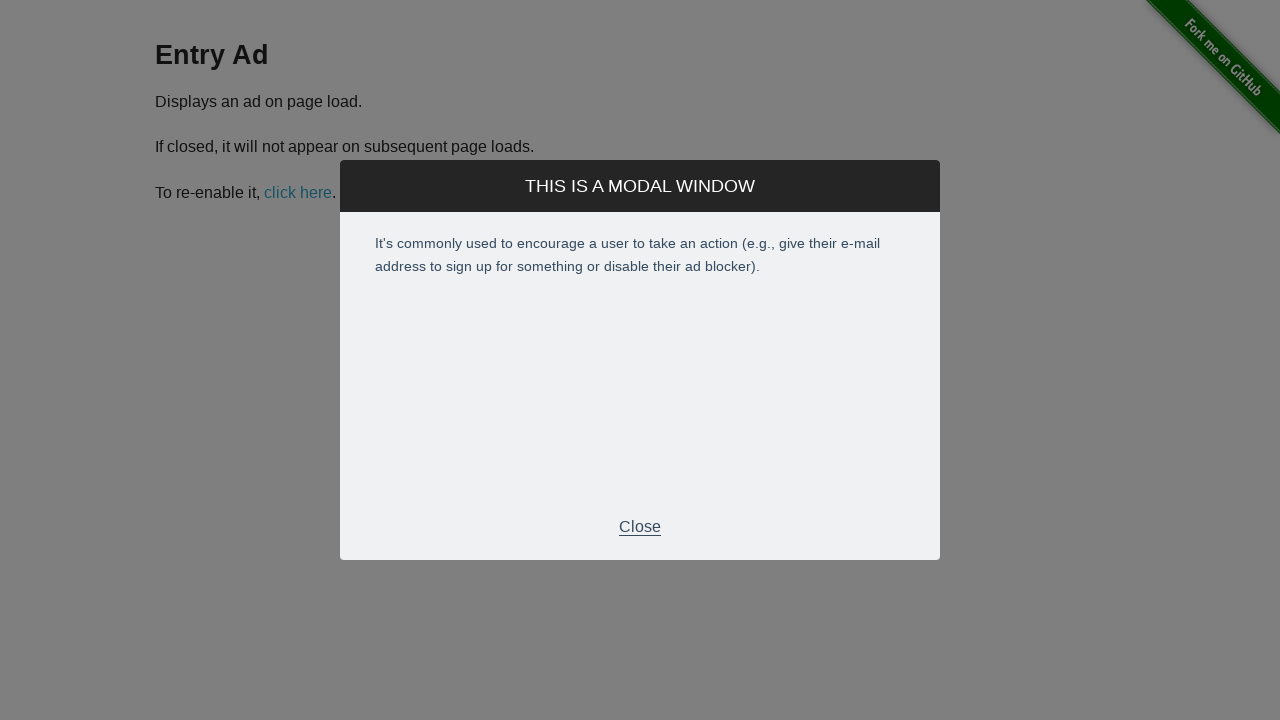

Waited for entry ad modal to become visible
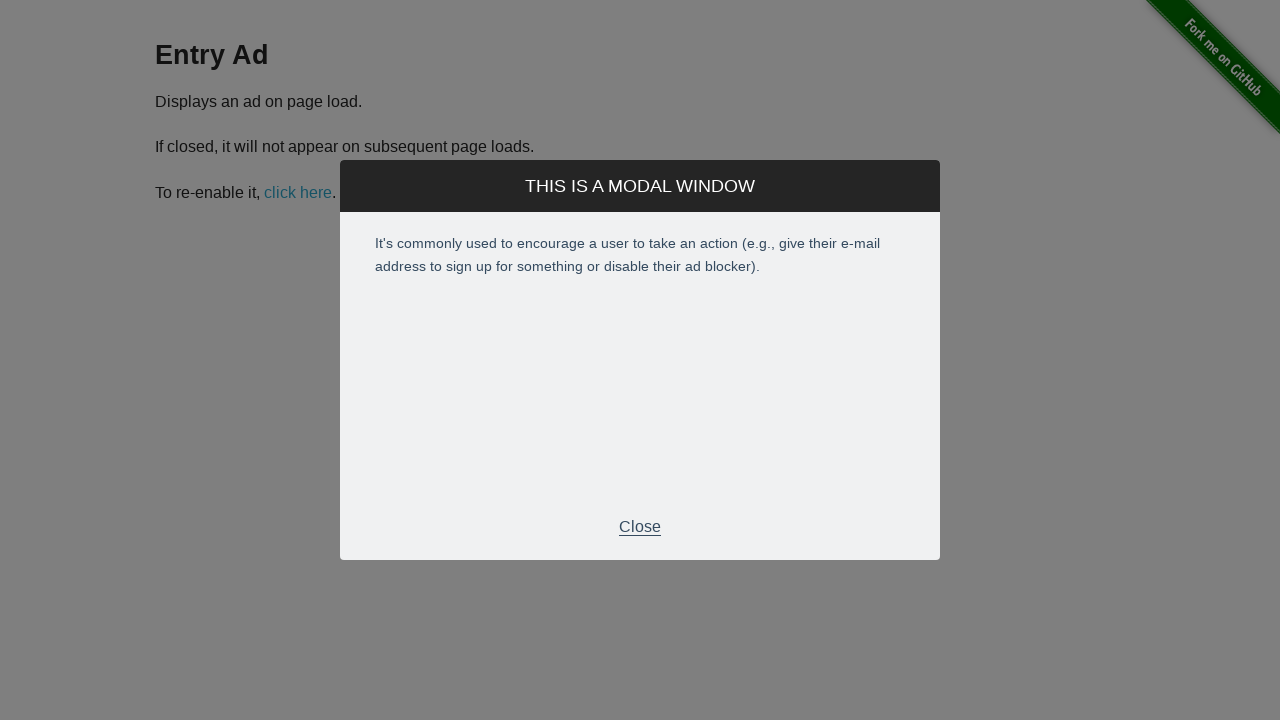

Clicked close button in modal footer to dismiss advertisement at (640, 527) on #modal .modal .modal-footer p
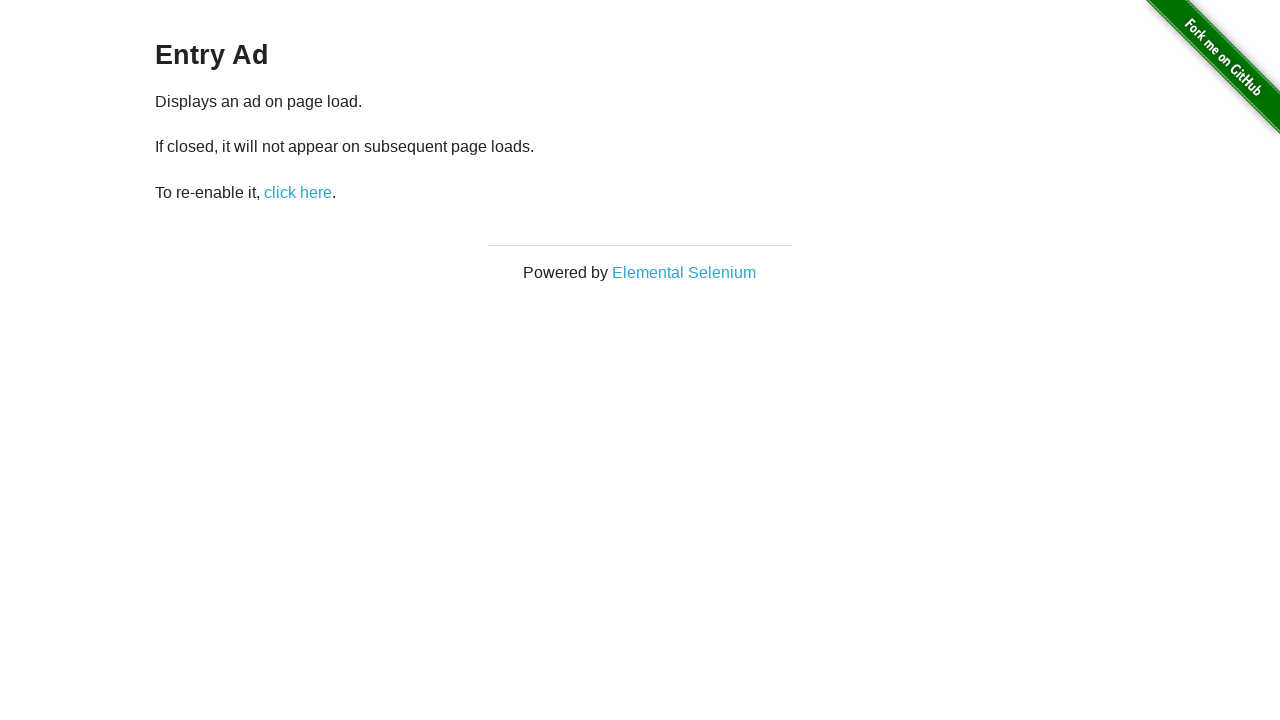

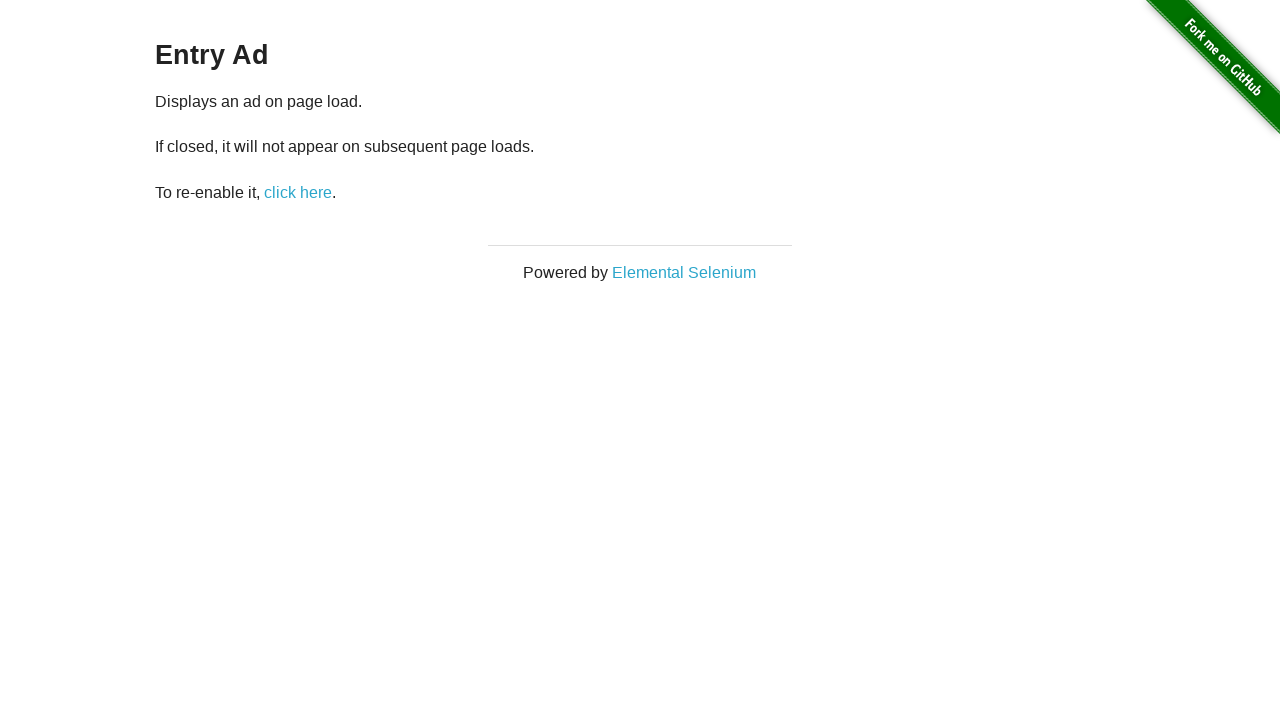